Tests alert handling by clicking a button to trigger an alert and then accepting it

Starting URL: http://omayo.blogspot.com/

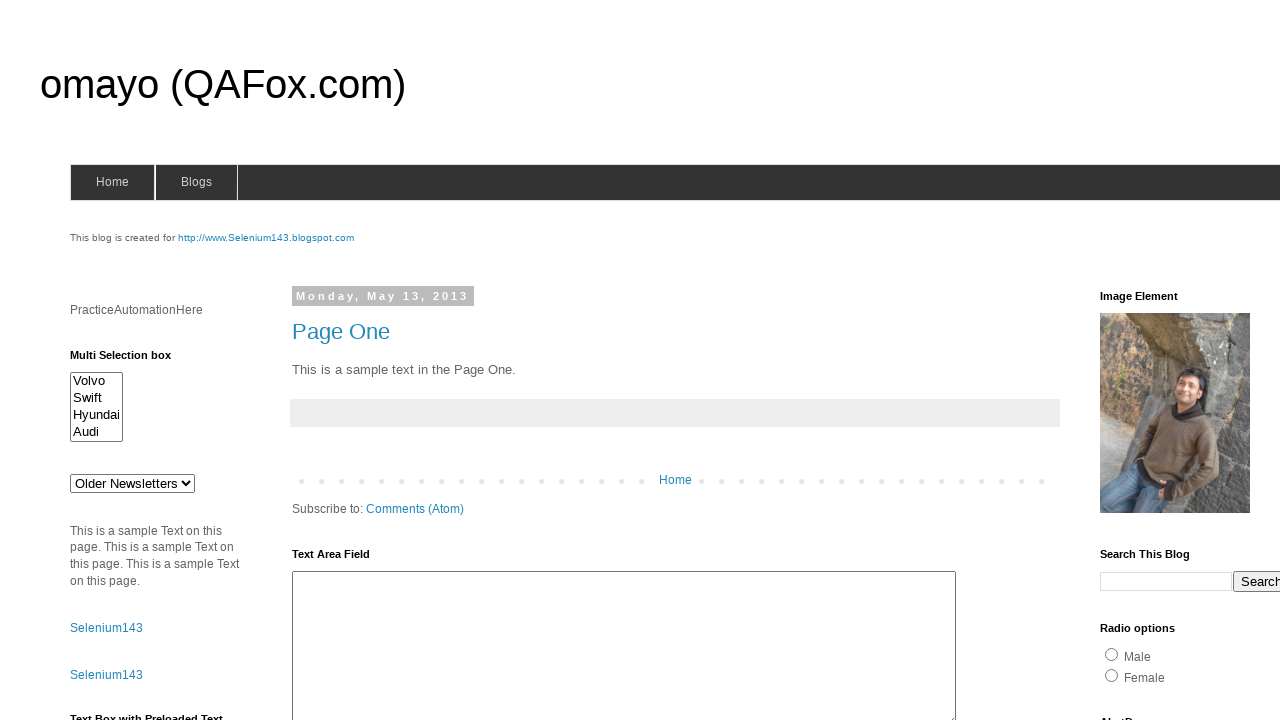

Clicked button to trigger alert at (1154, 361) on #alert1
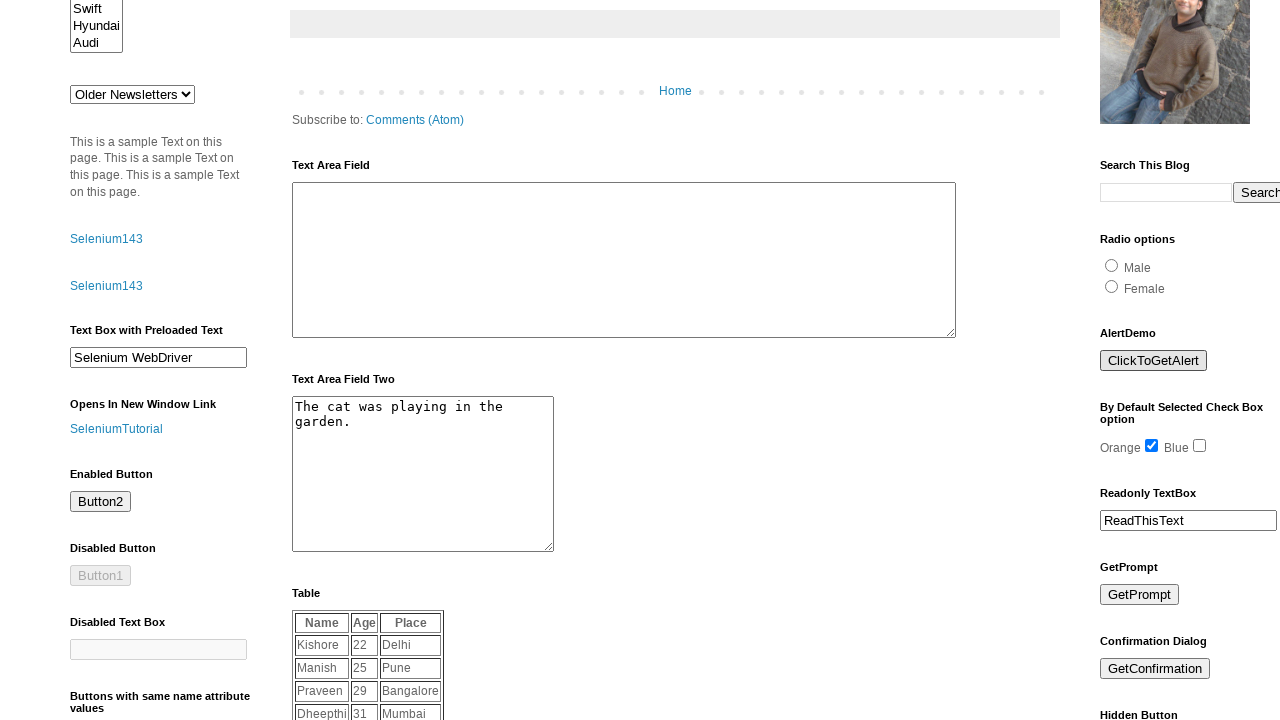

Set up dialog handler to accept alerts
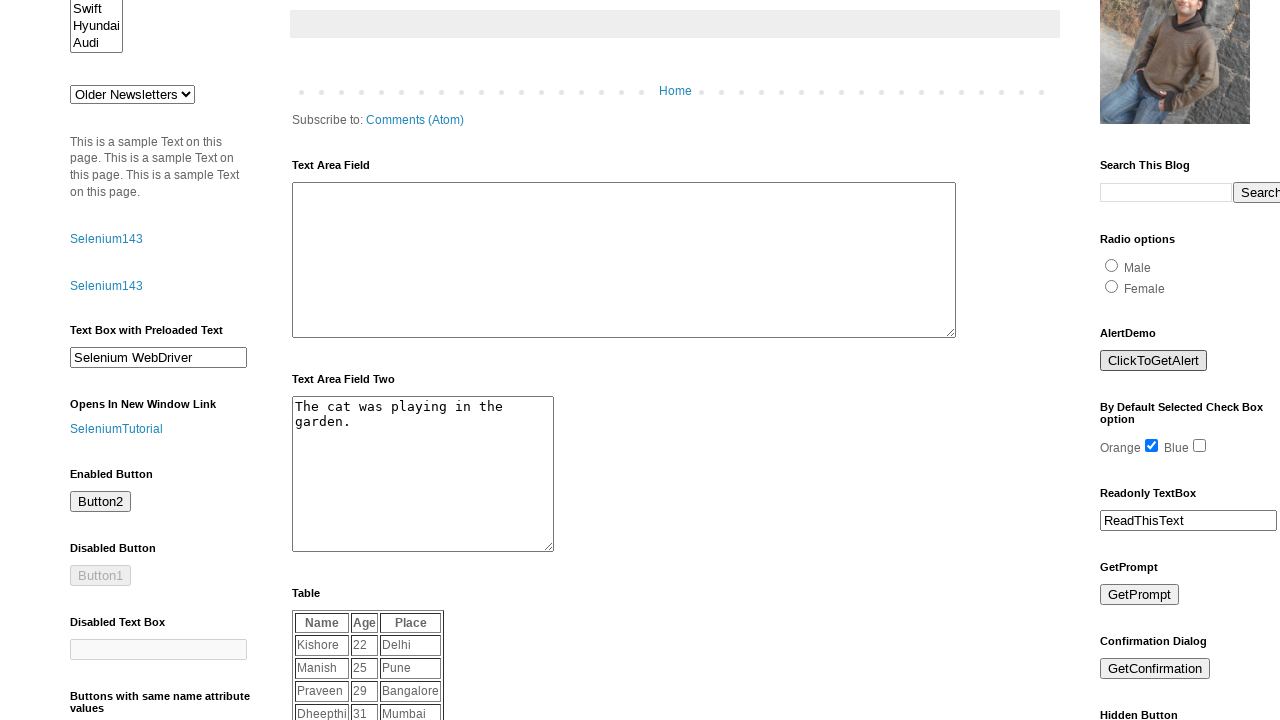

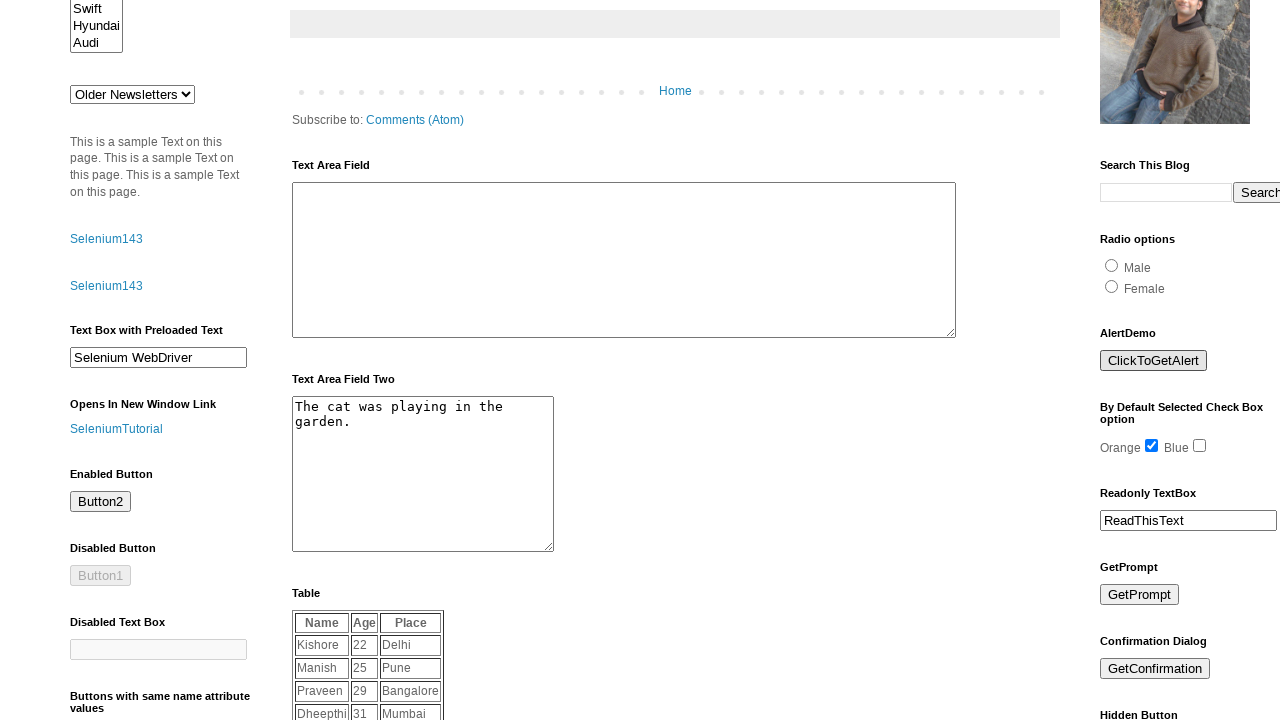